Tests autosuggest dropdown functionality by typing "ind" and selecting "India" from the suggestions, then interacts with checkbox elements including the Senior Citizen discount checkbox

Starting URL: https://rahulshettyacademy.com/dropdownsPractise/

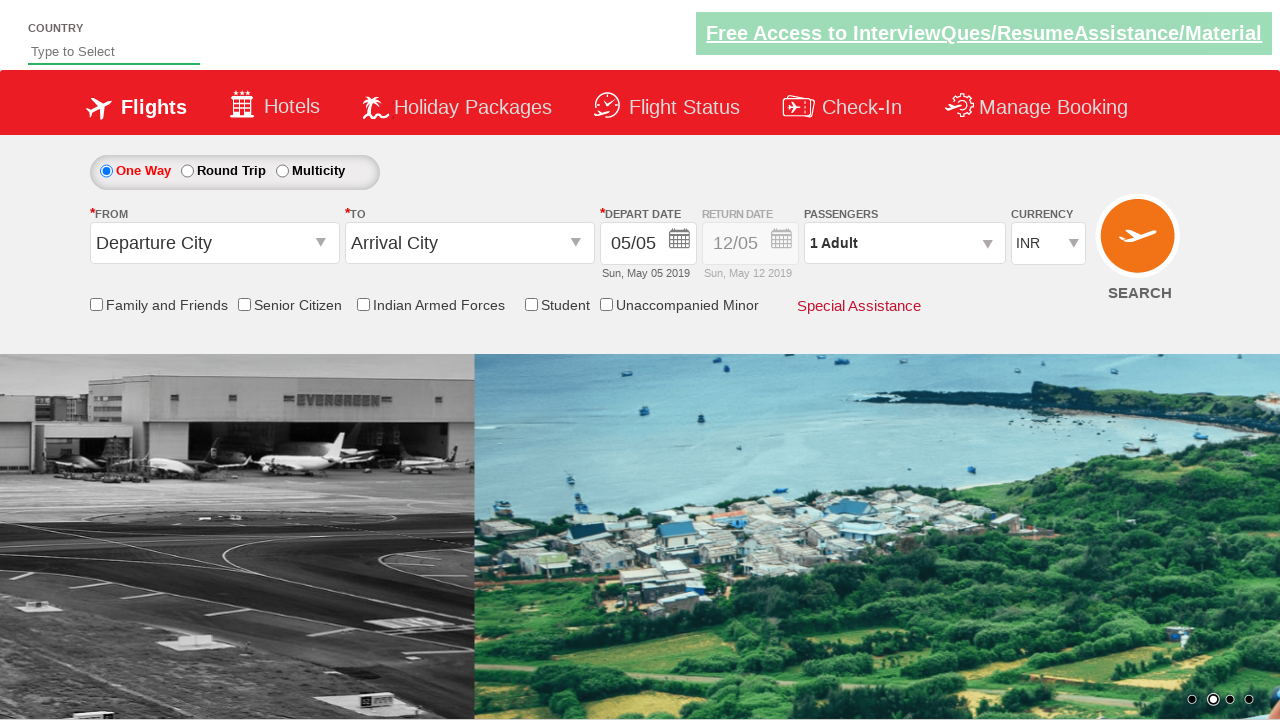

Typed 'ind' in autosuggest field on input[id='autosuggest']
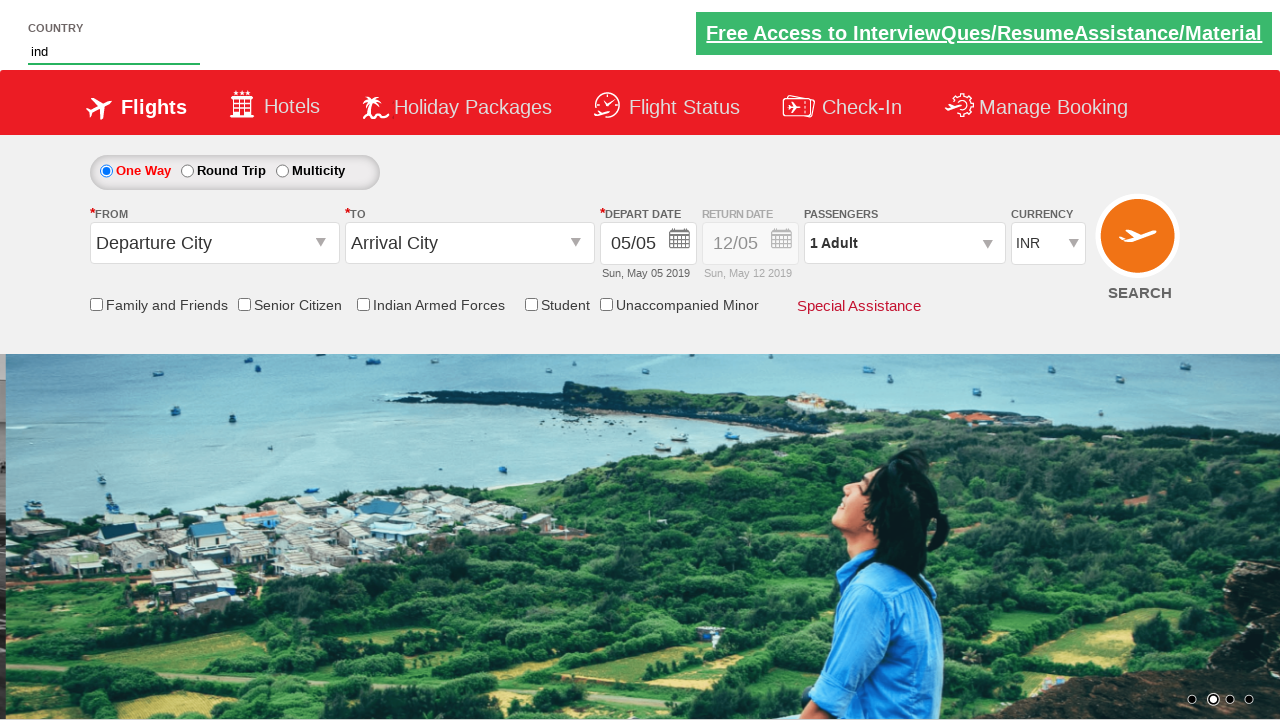

Autosuggest dropdown options loaded
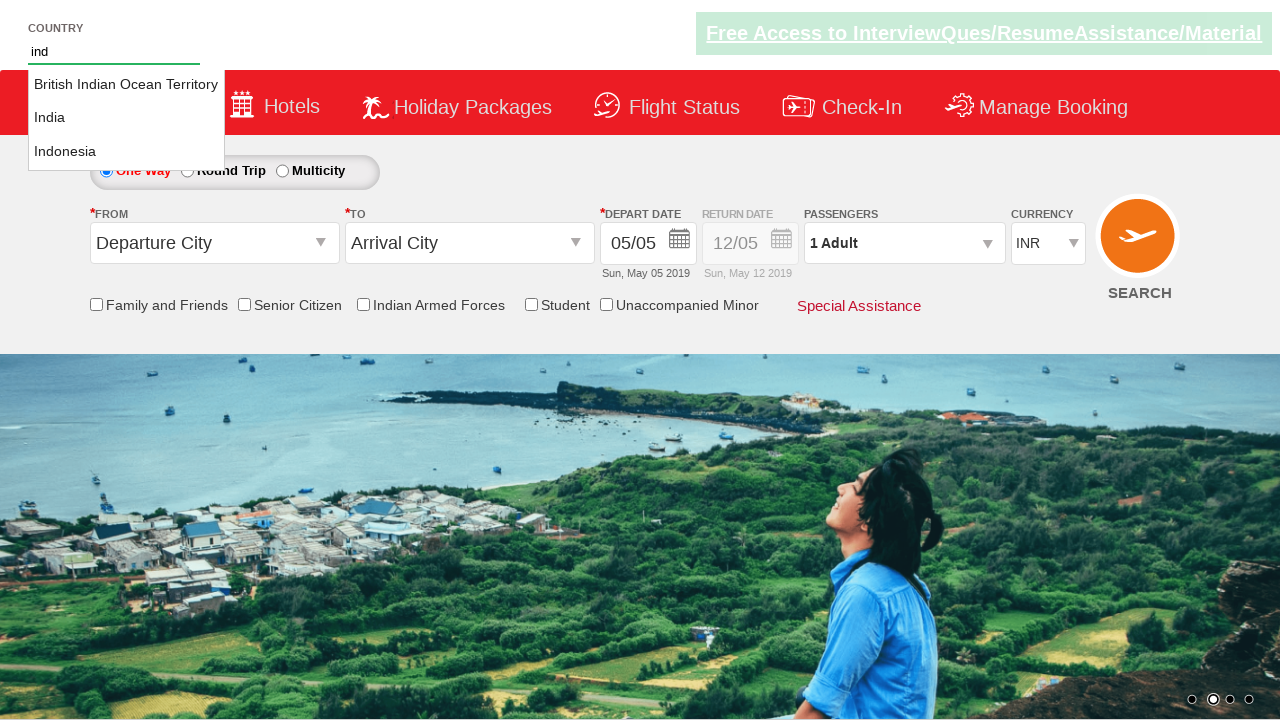

Selected 'India' from autosuggest dropdown at (126, 118) on li[class='ui-menu-item'] a >> nth=1
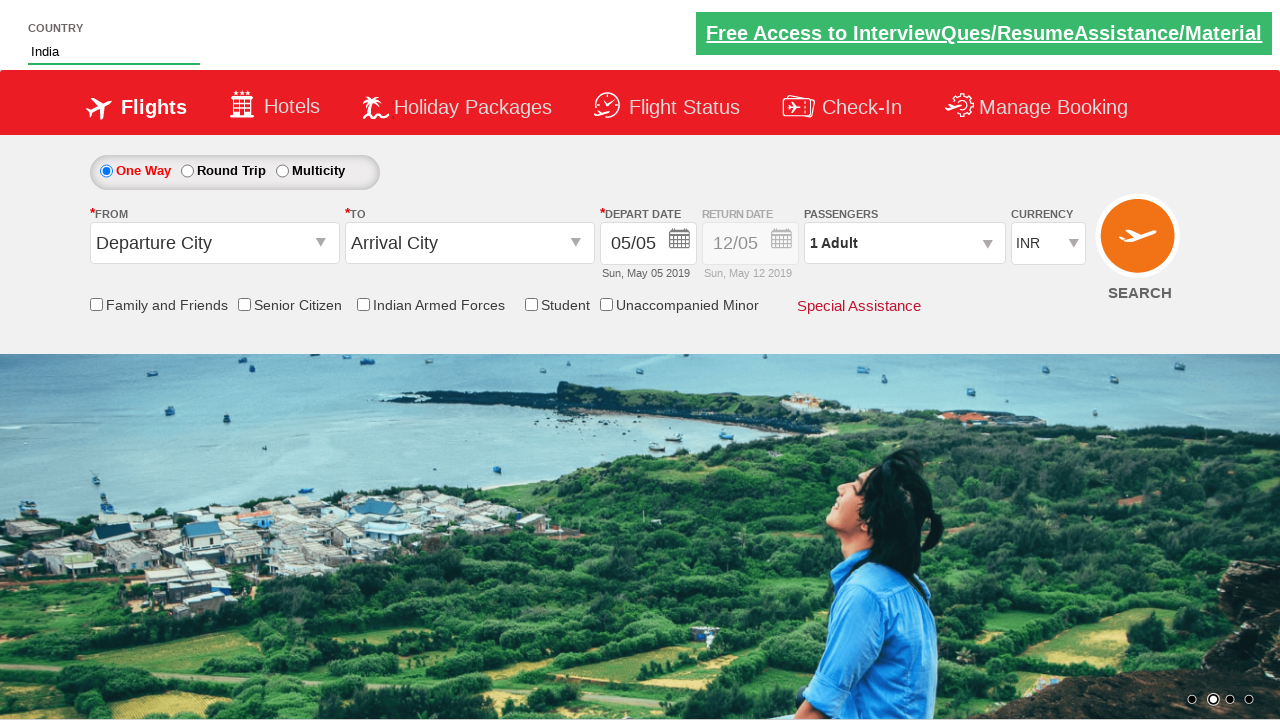

Clicked Senior Citizen Discount checkbox at (244, 304) on input[id*='SeniorCitizenDiscount']
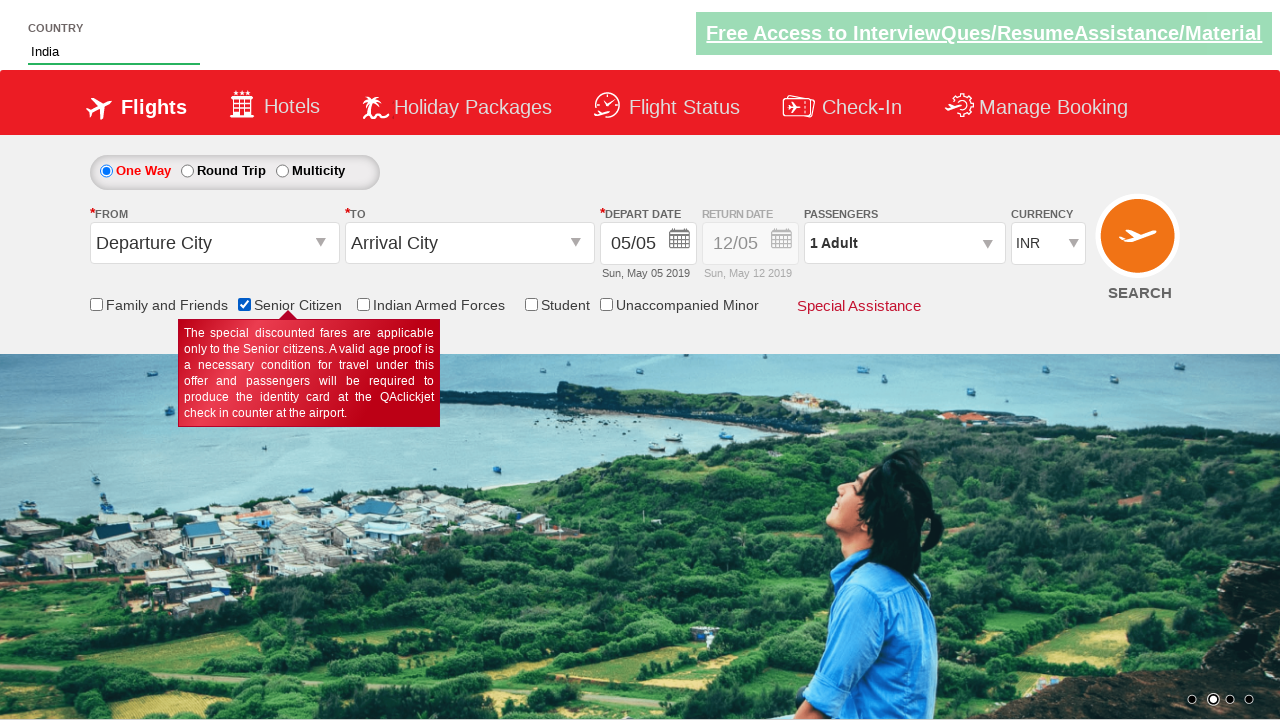

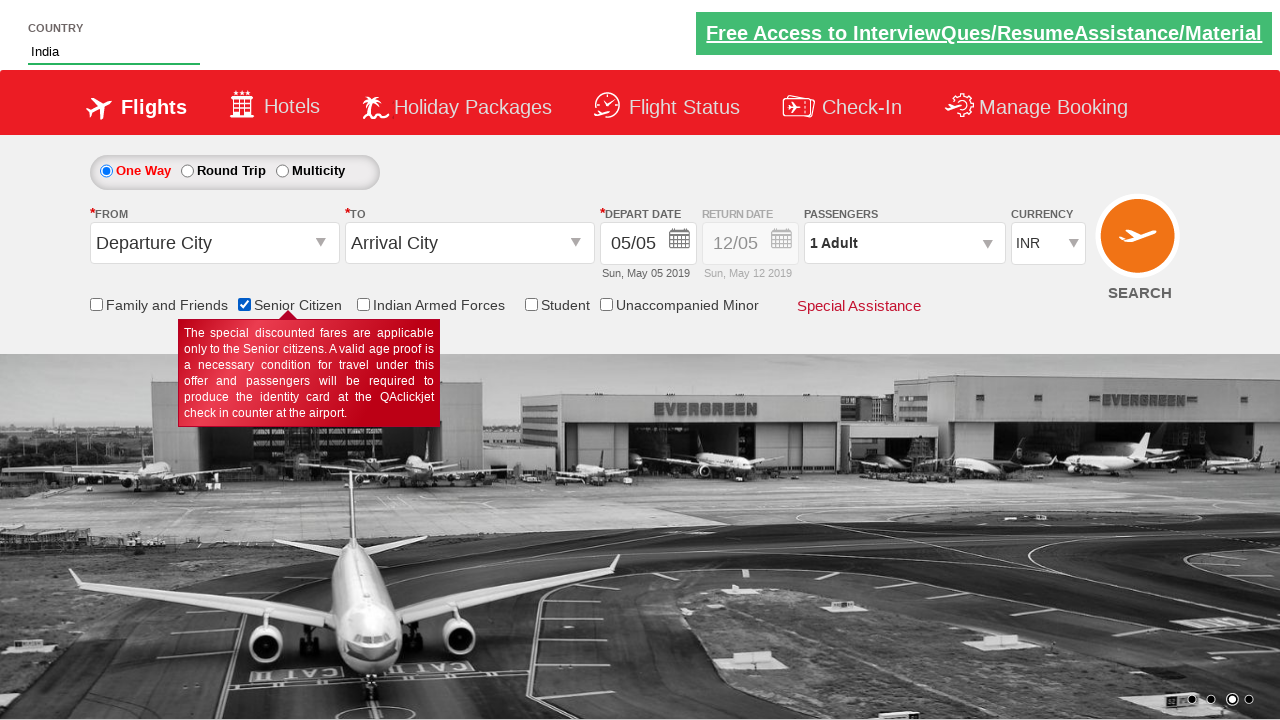